Tests file download functionality by navigating to a download page and clicking on the first download link to trigger a file download.

Starting URL: https://the-internet.herokuapp.com/download

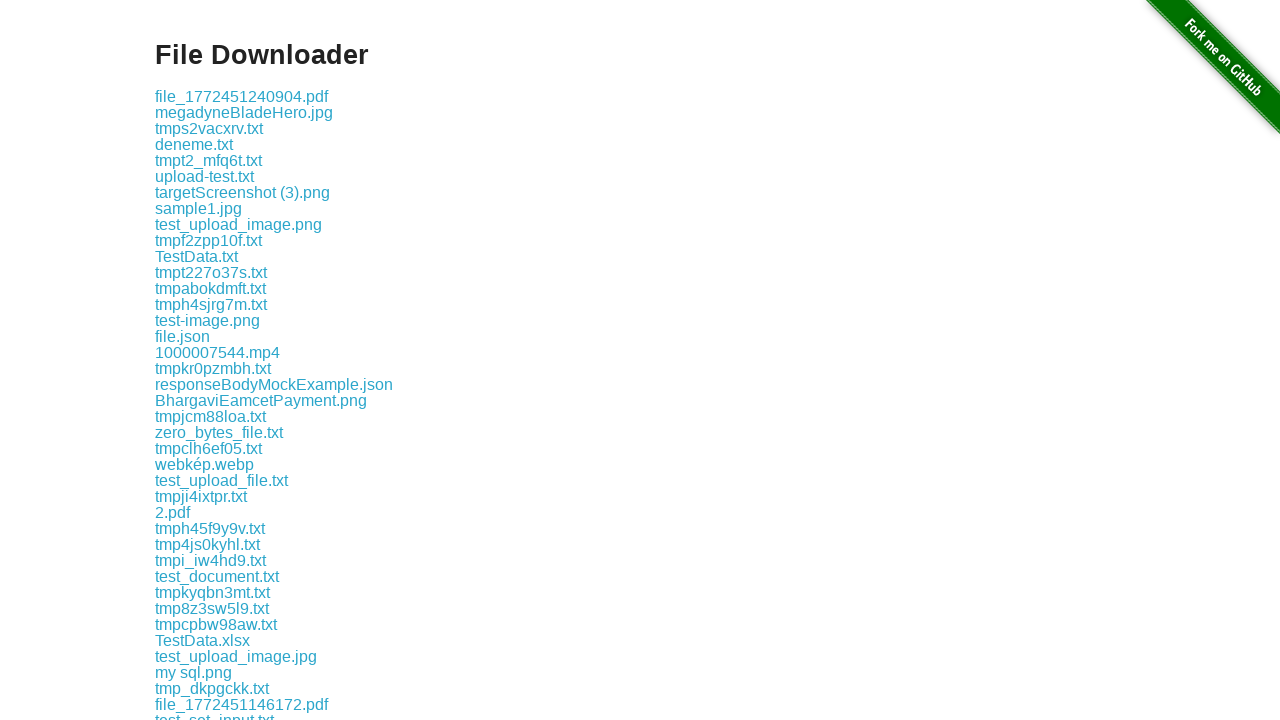

Clicked the first download link at (242, 96) on .example a
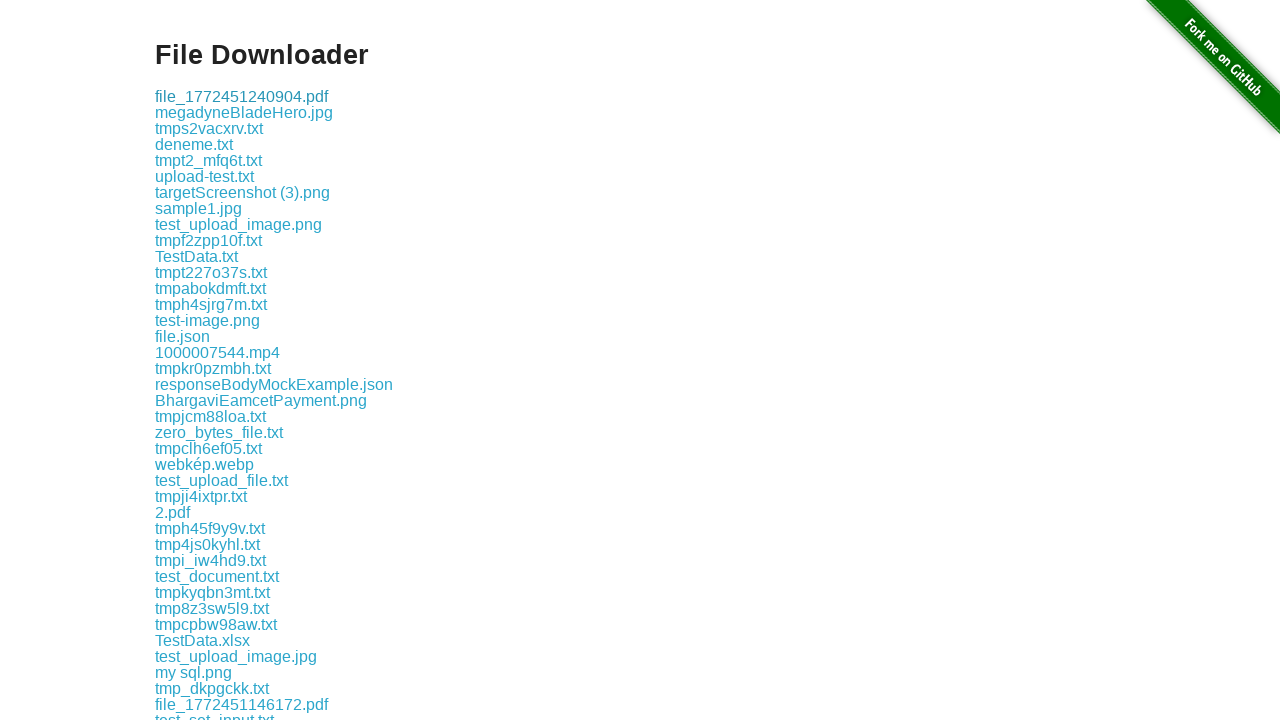

Waited for download to complete
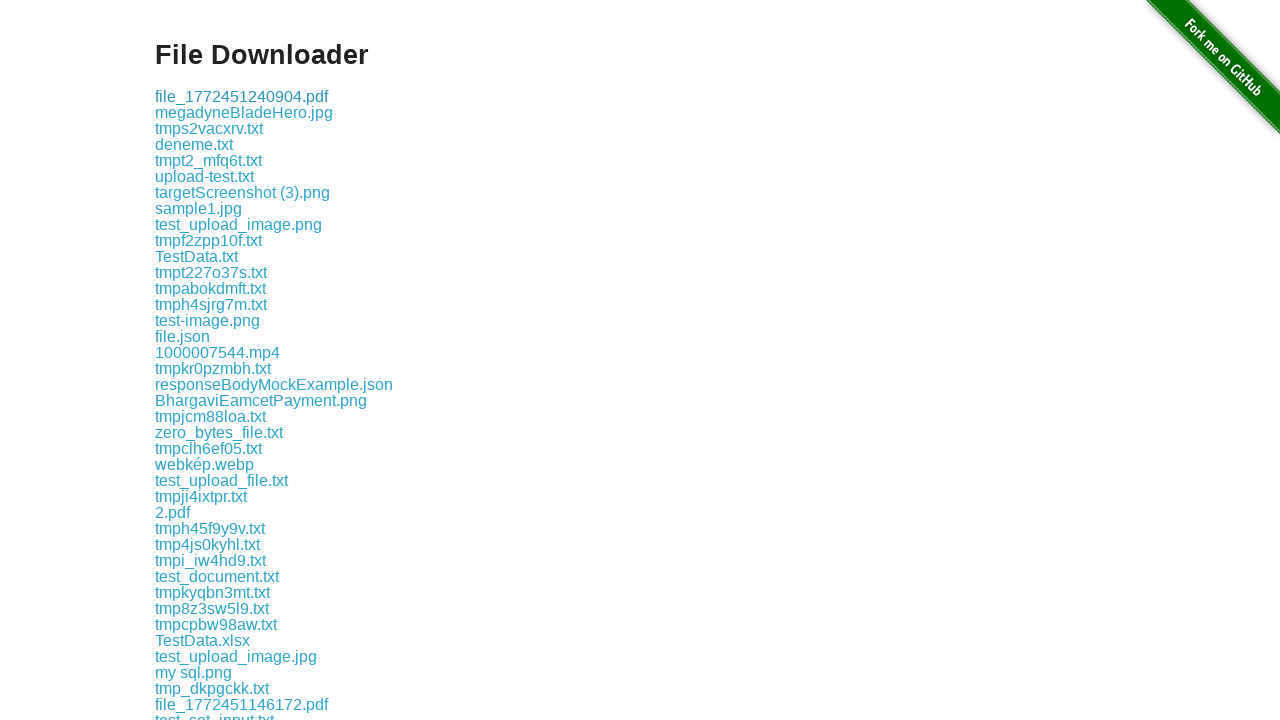

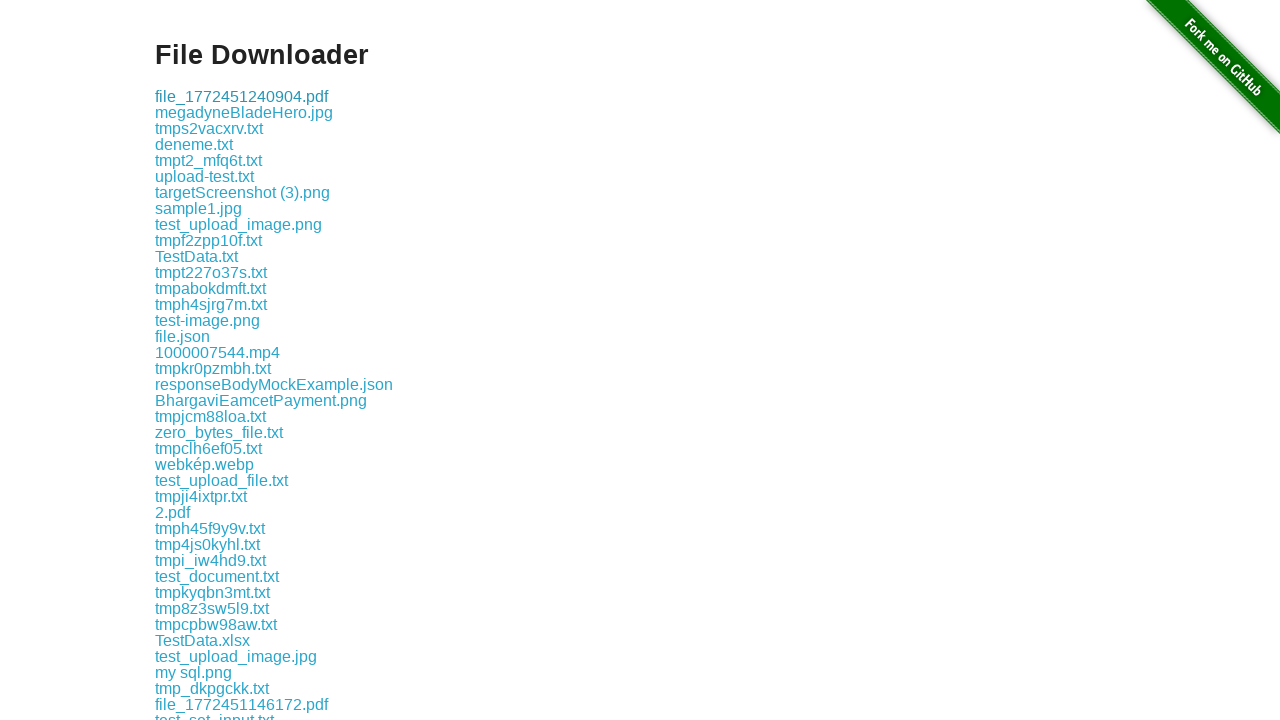